Tests timeout handling by clicking a button that triggers an AJAX request, then clicking the success element with an extended timeout.

Starting URL: http://www.uitestingplayground.com/ajax

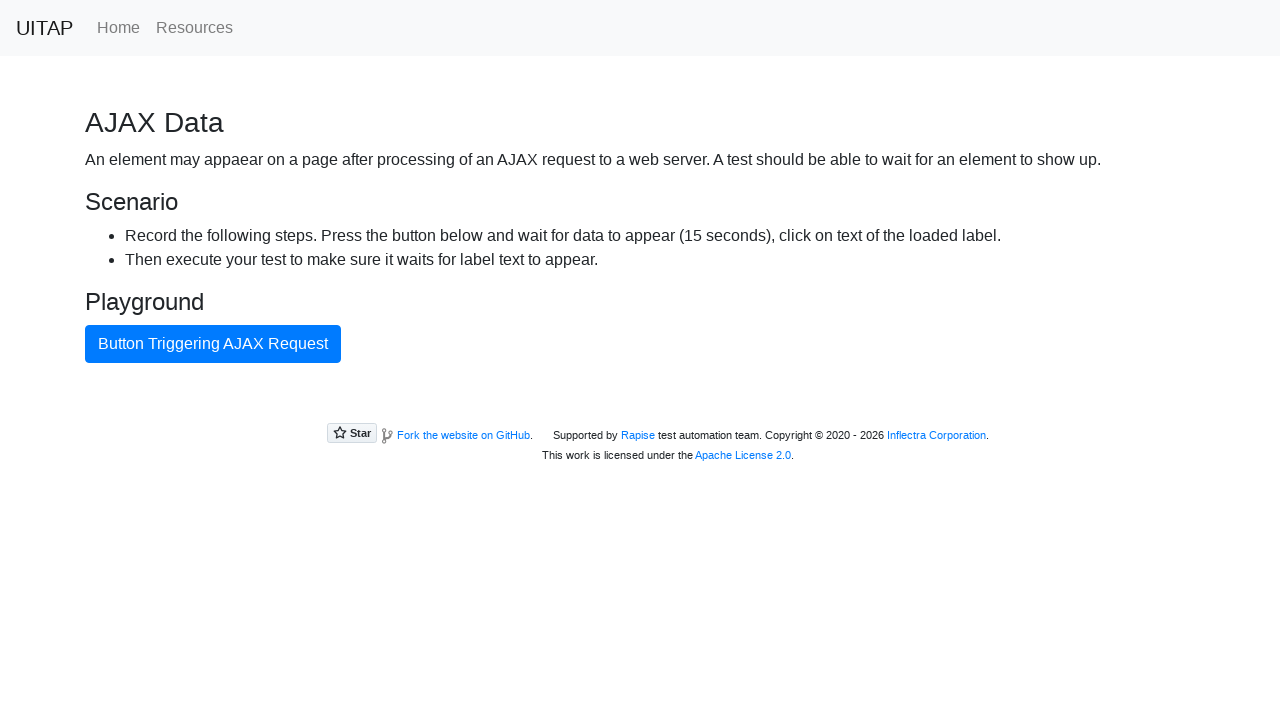

Navigated to AJAX test page
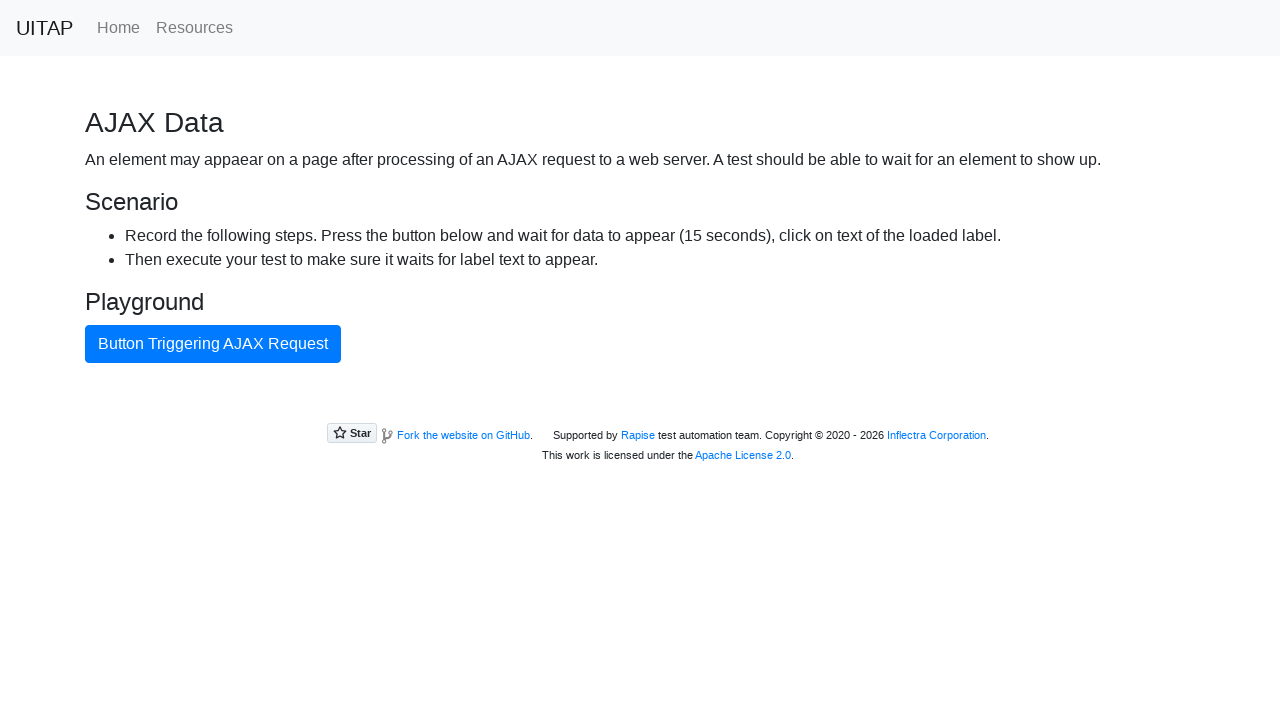

Clicked button triggering AJAX request at (213, 344) on internal:text="Button Triggering AJAX Request"i
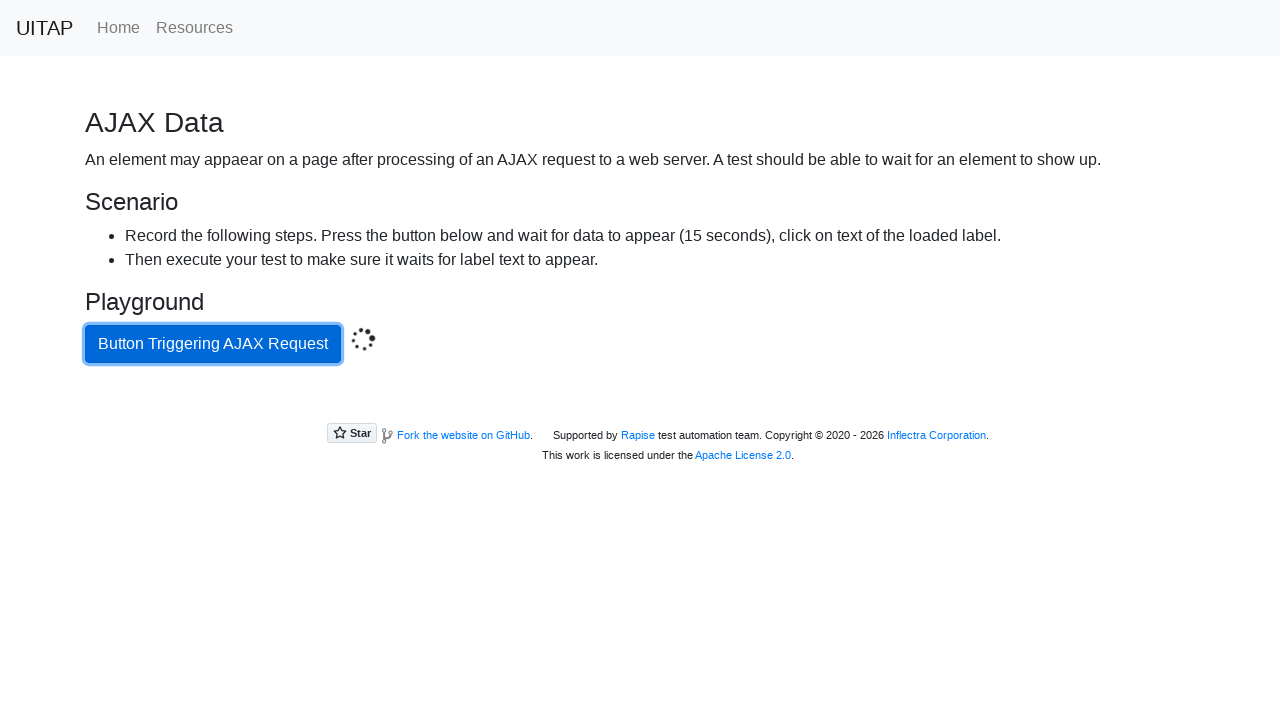

Clicked success element with extended timeout (16000ms) after AJAX response at (640, 405) on .bg-success
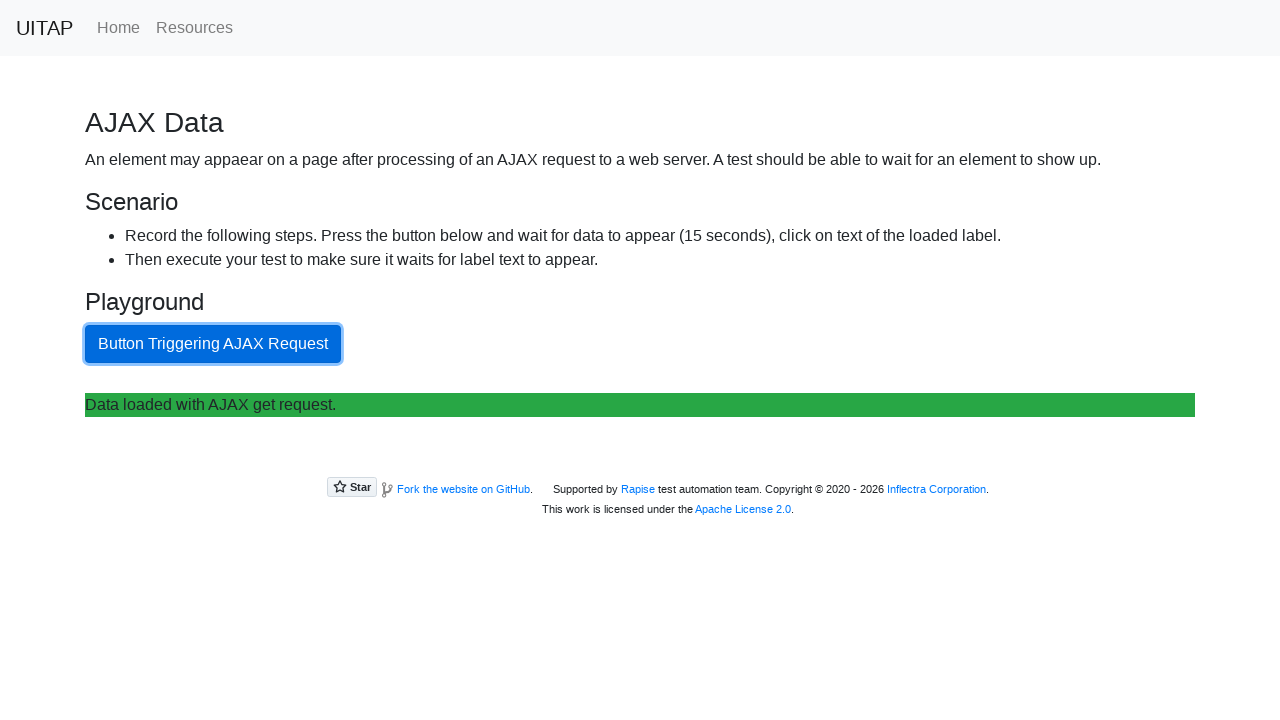

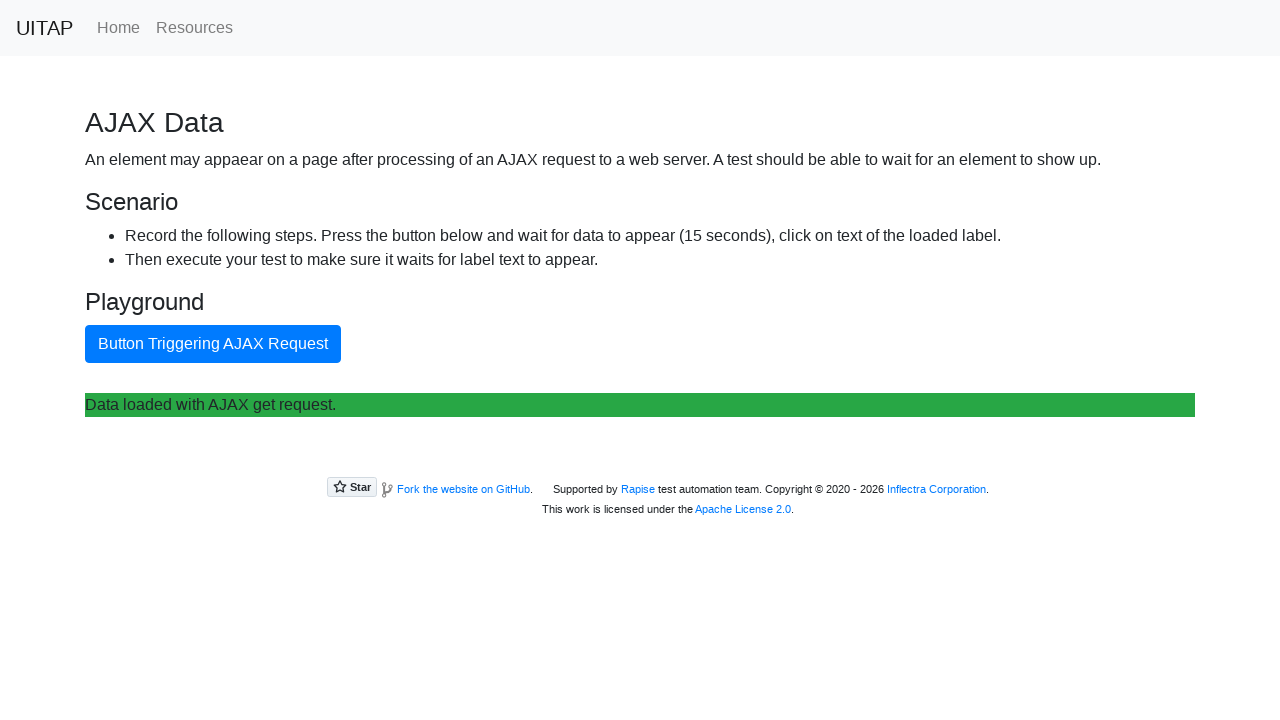